Tests form interaction by selecting a specific radio button (Python) and checkbox (Coding) from language options

Starting URL: http://seleniumpractise.blogspot.com/2016/08/how-to-automate-radio-button-in.html

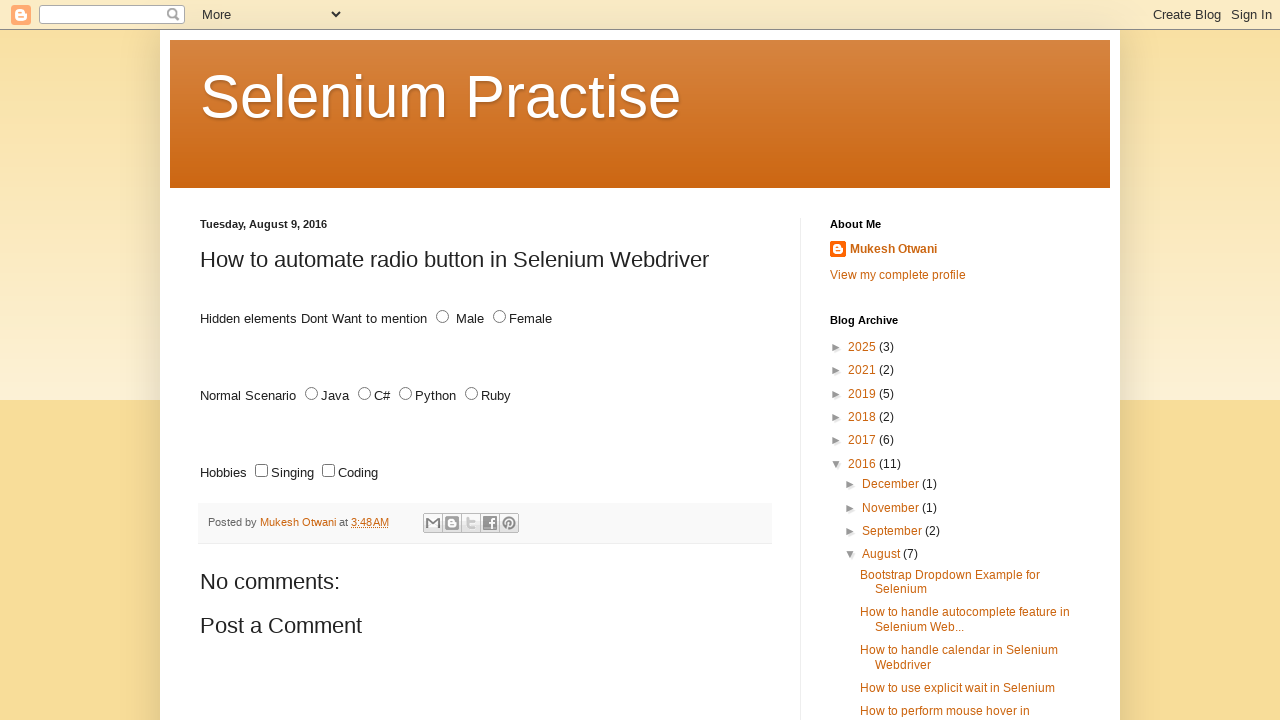

Located all radio buttons with name 'lang'
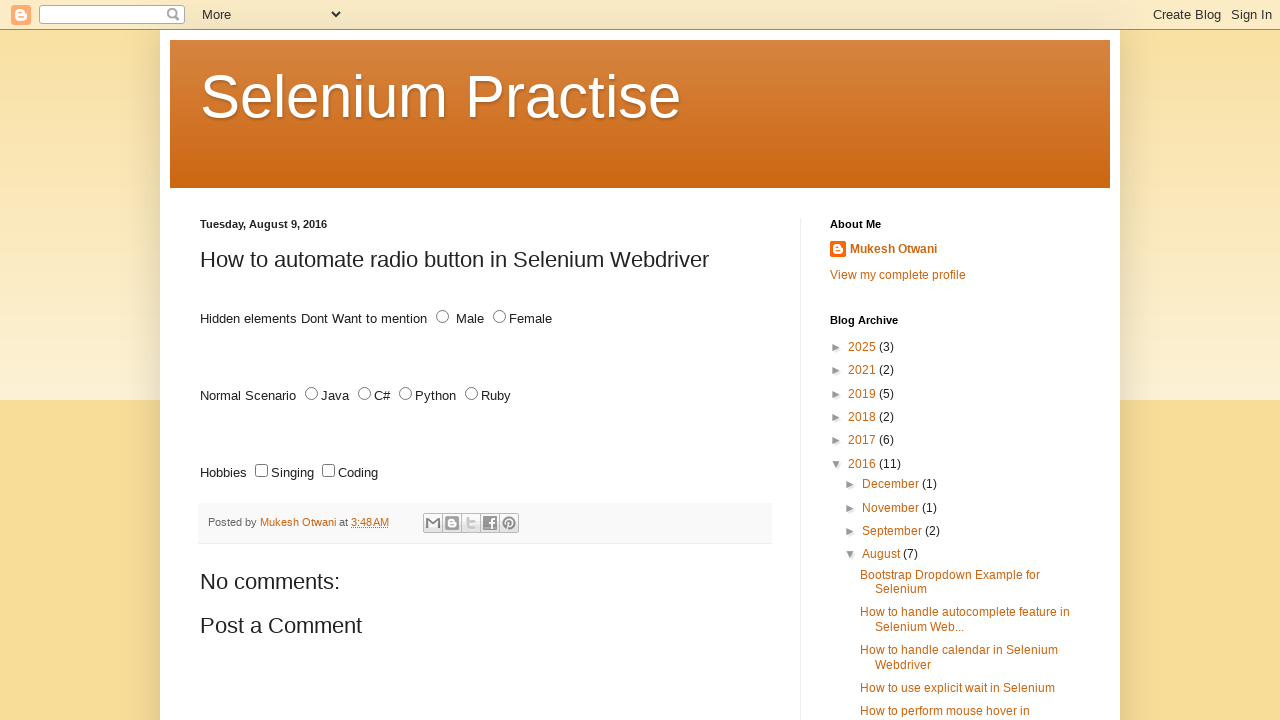

Found 4 radio buttons
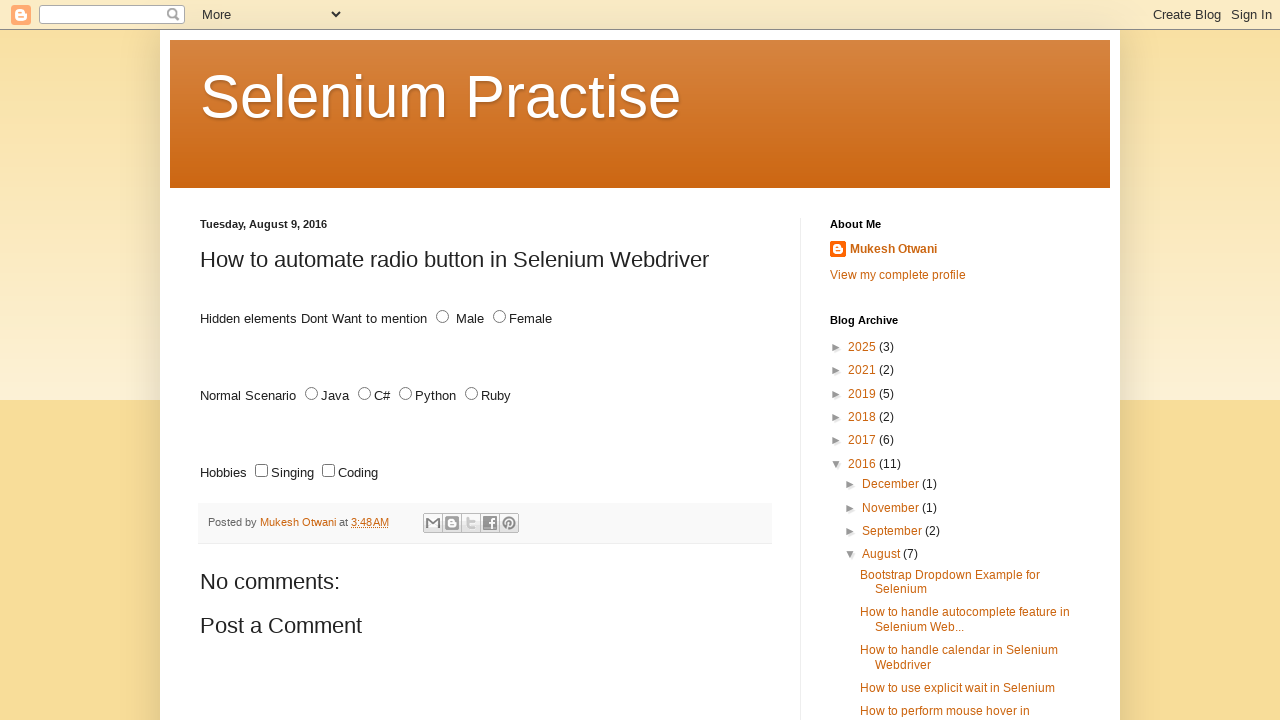

Selected radio button at index 0
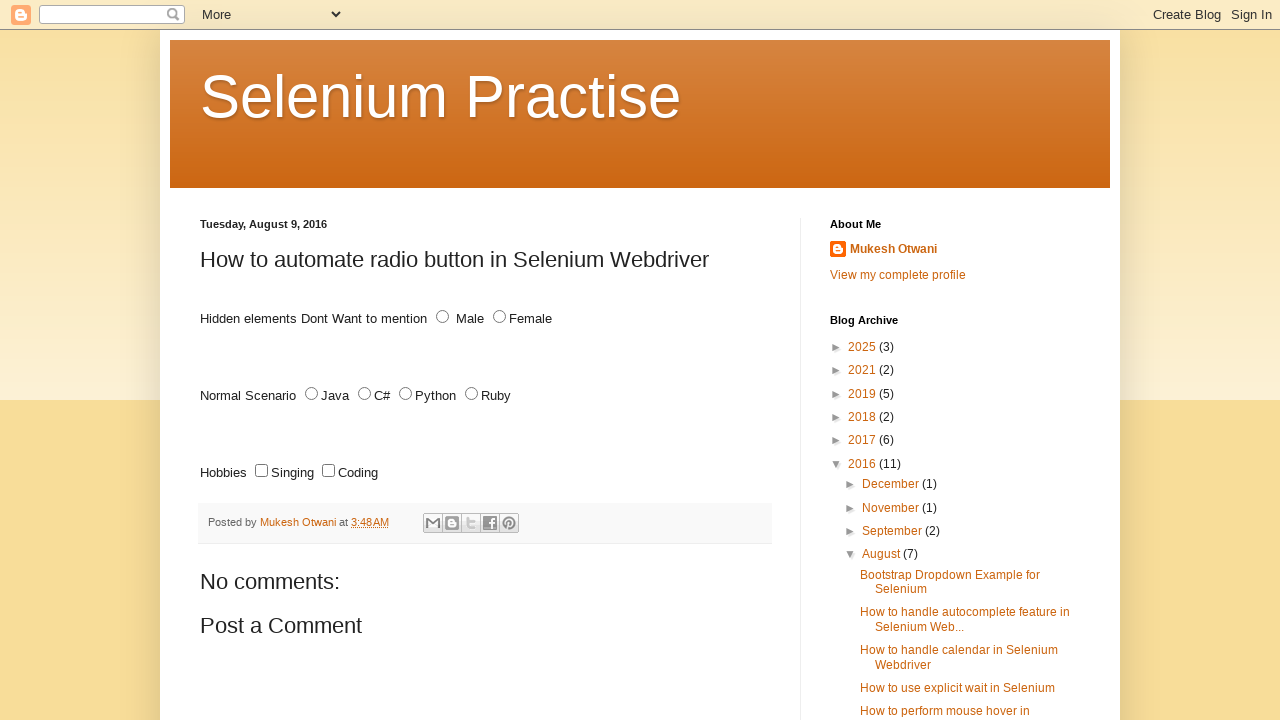

Retrieved value attribute: 'JAVA'
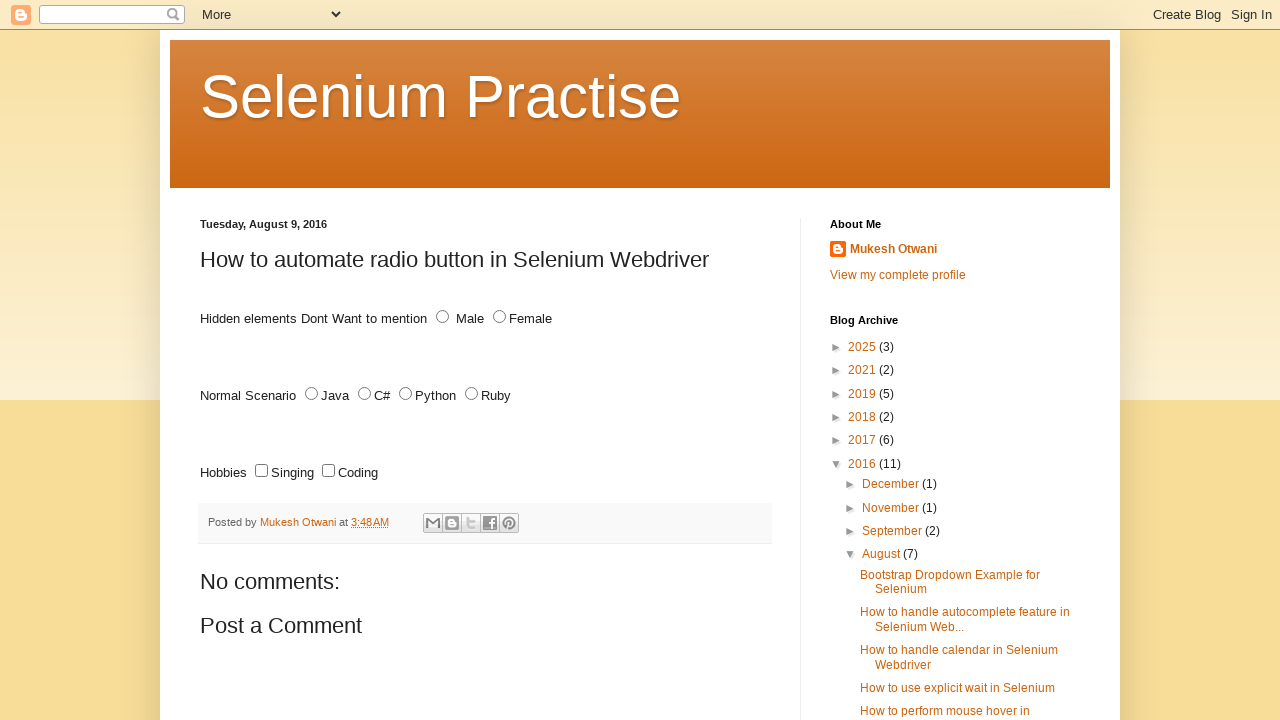

Selected radio button at index 1
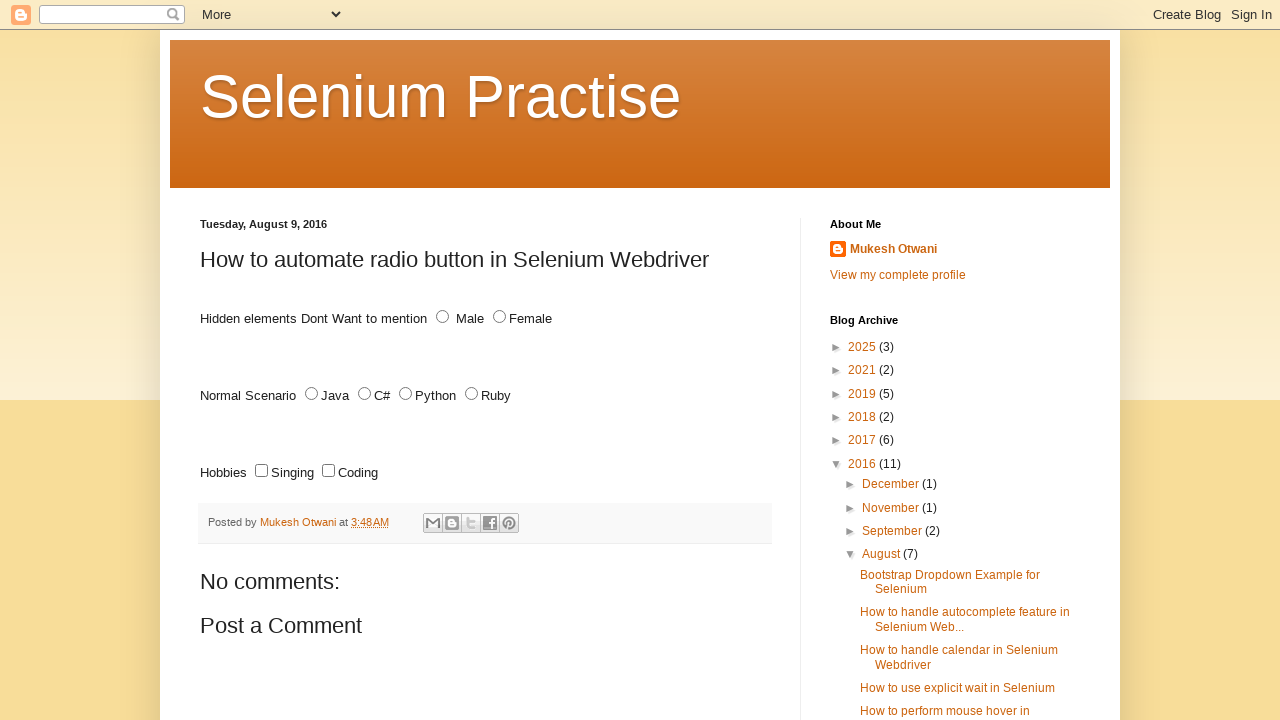

Retrieved value attribute: 'C#'
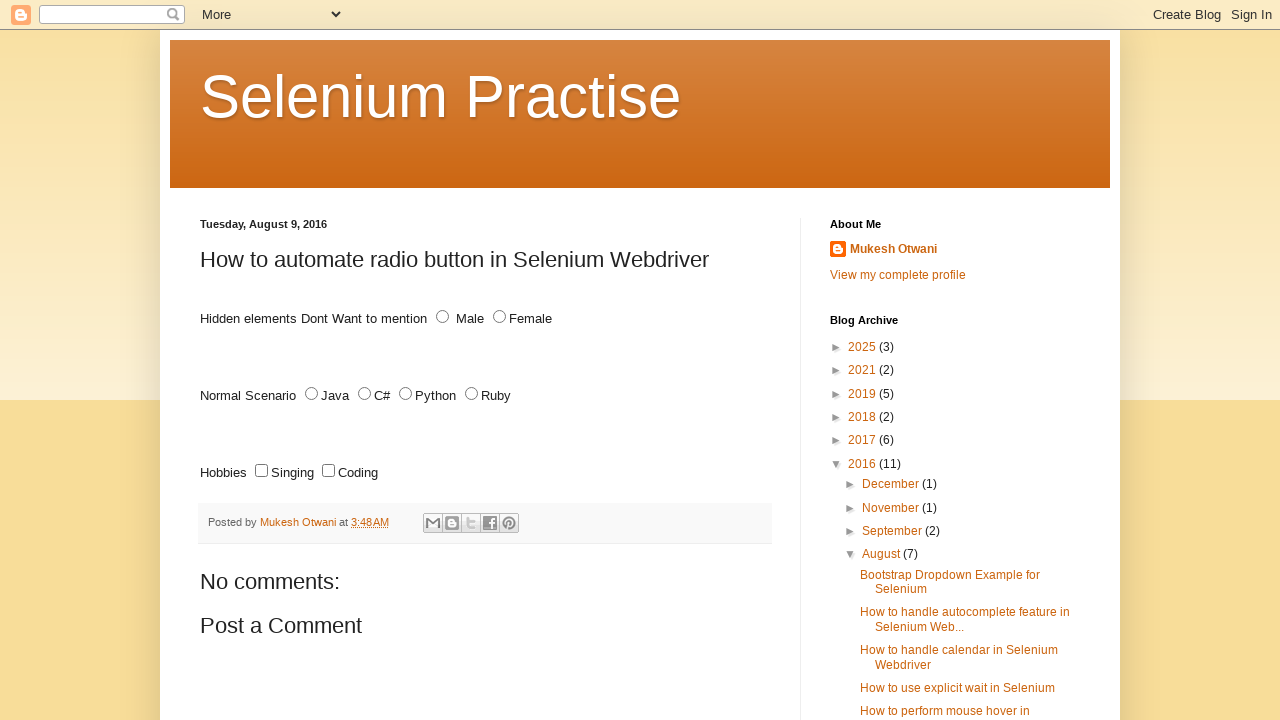

Selected radio button at index 2
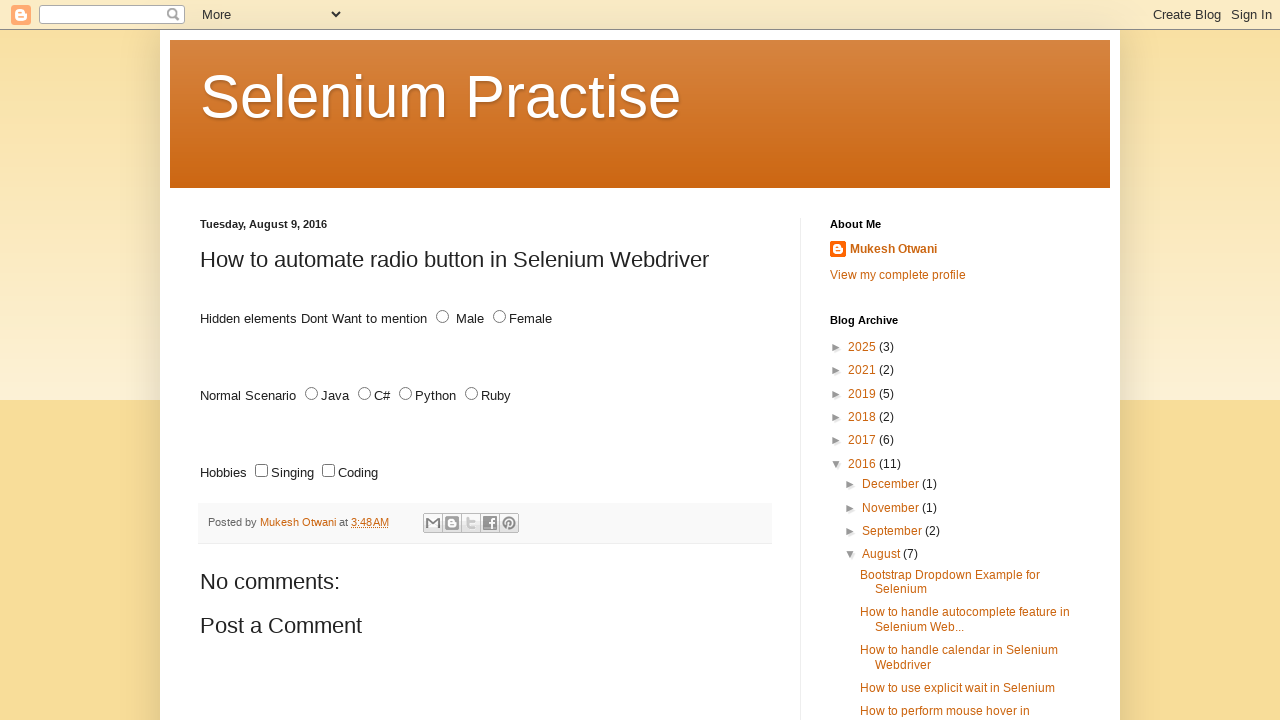

Retrieved value attribute: 'PYTHON'
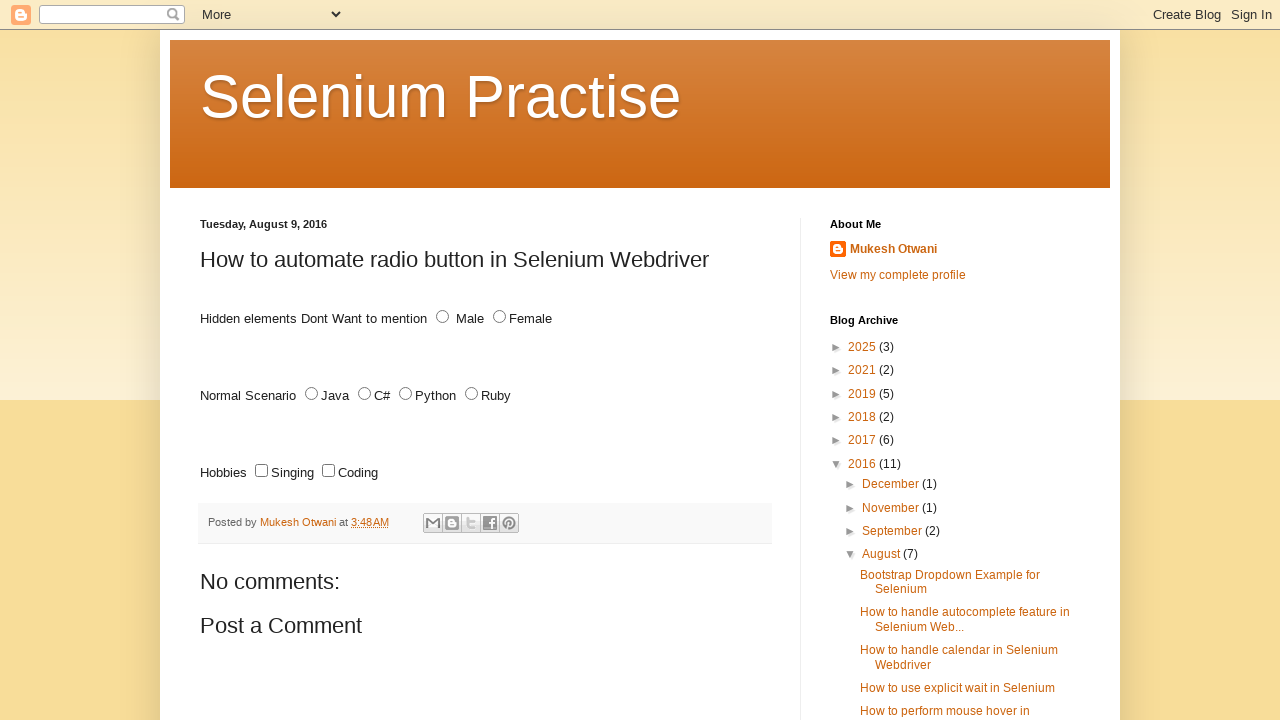

Clicked Python radio button at (406, 394) on xpath=//input[(@name='lang') and (@type='radio')] >> nth=2
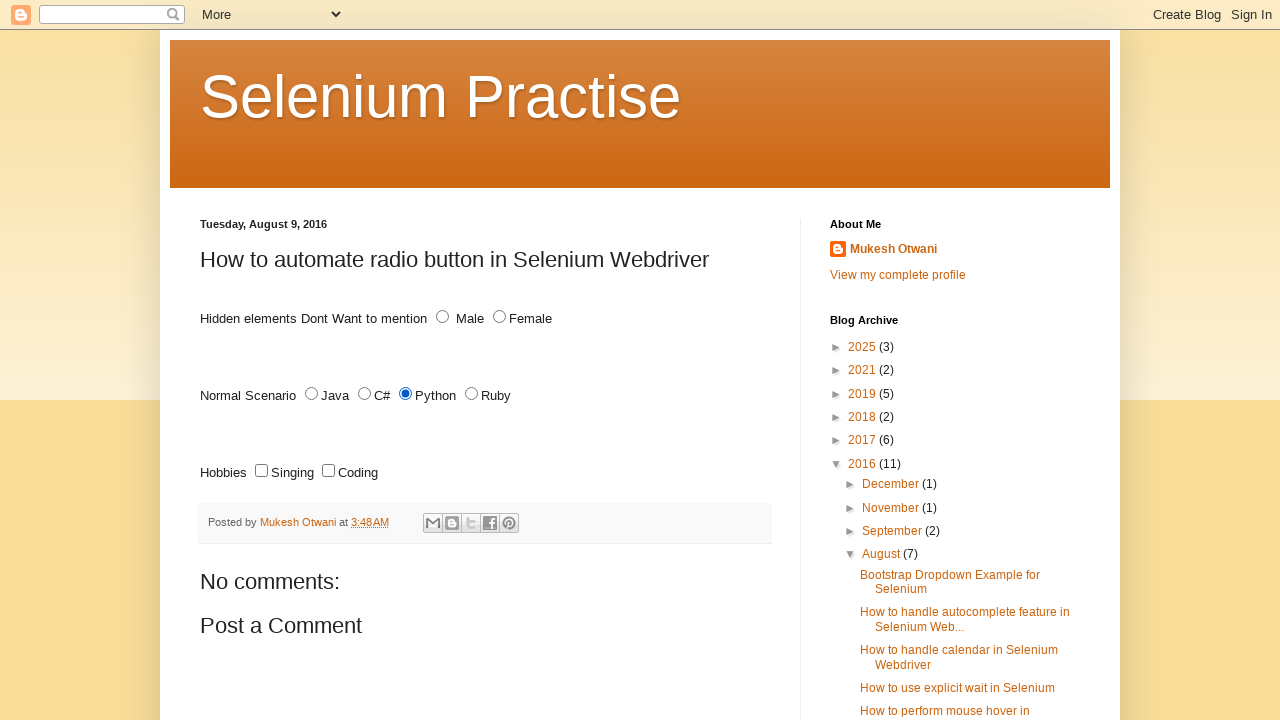

Located all checkboxes with name 'lang'
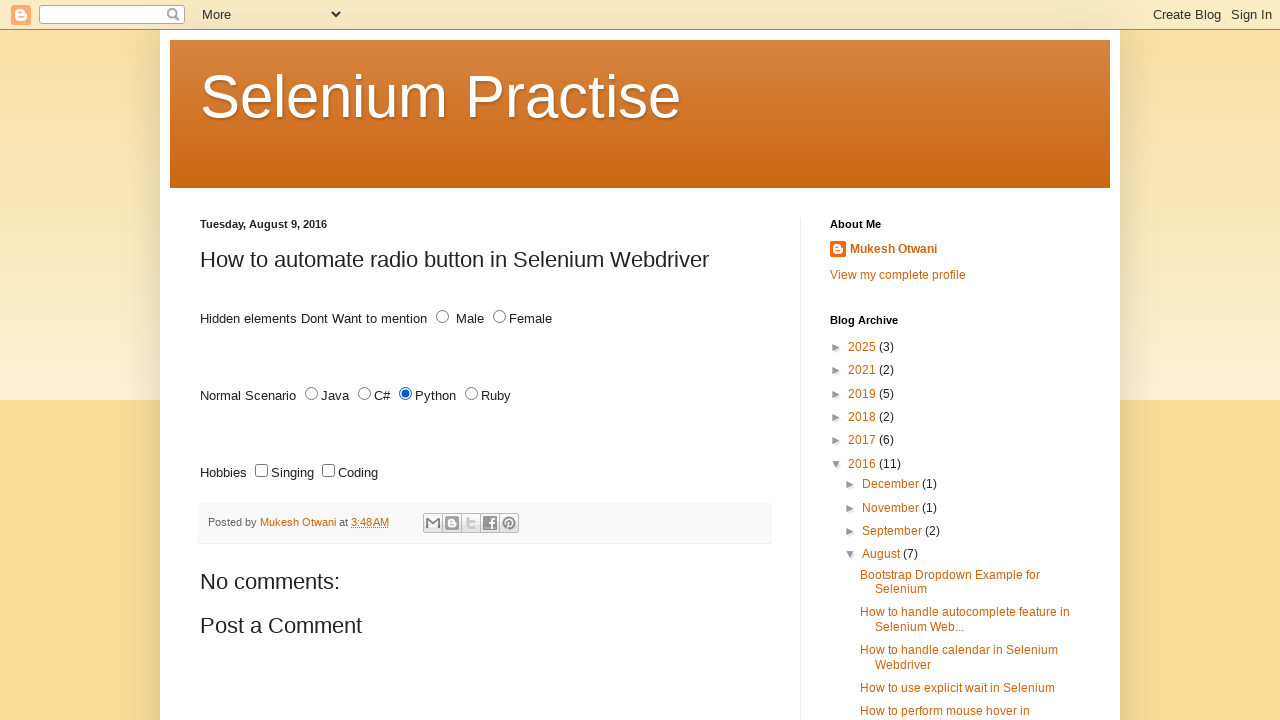

Found 2 checkboxes
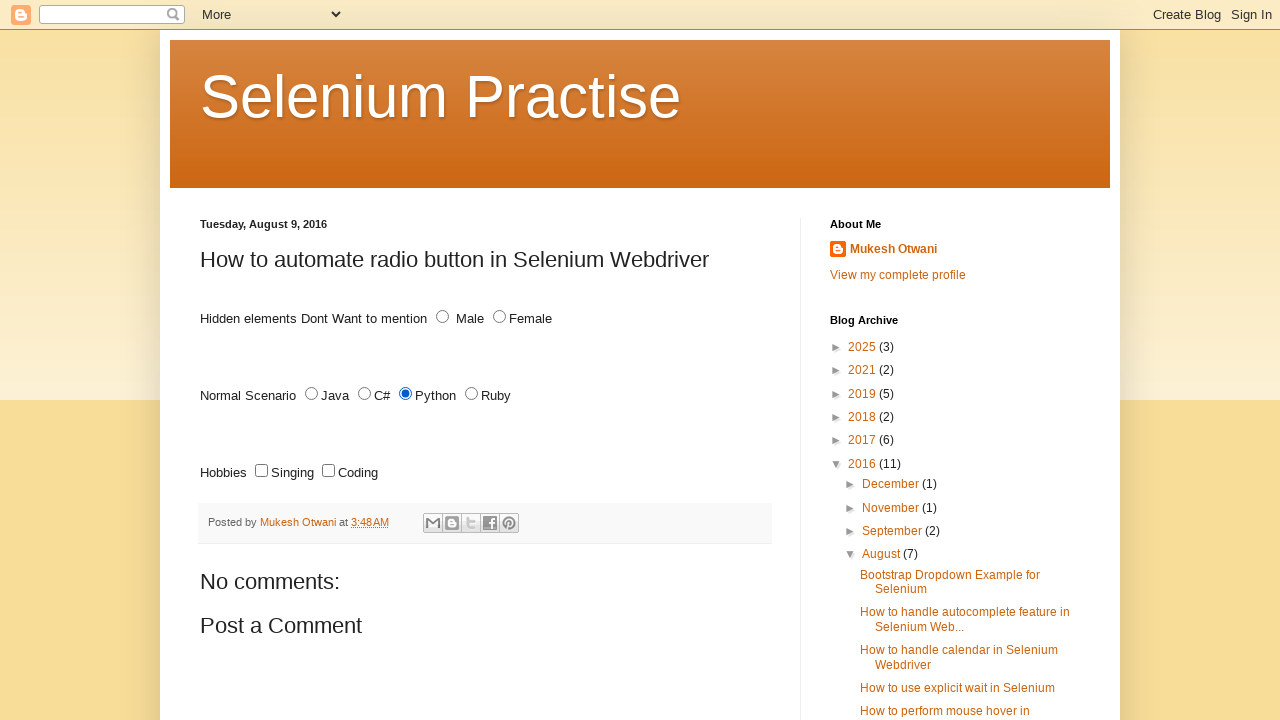

Selected checkbox at index 0
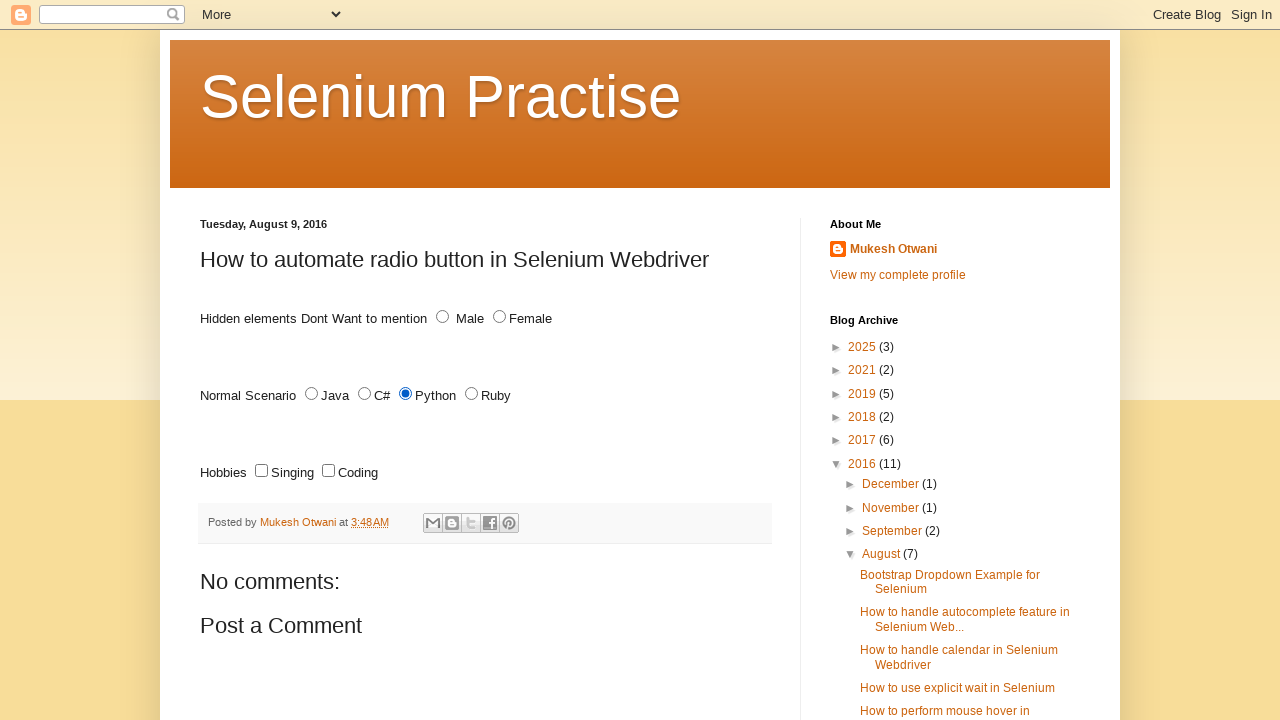

Retrieved id attribute: 'sing'
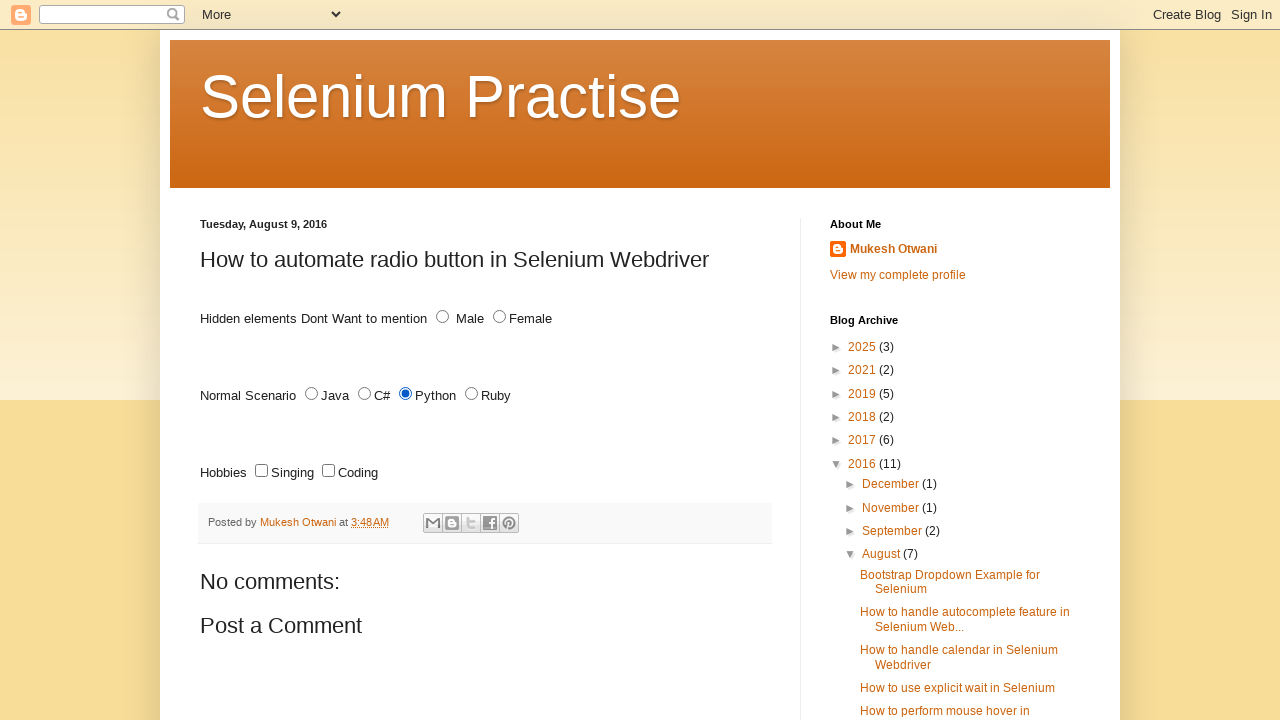

Selected checkbox at index 1
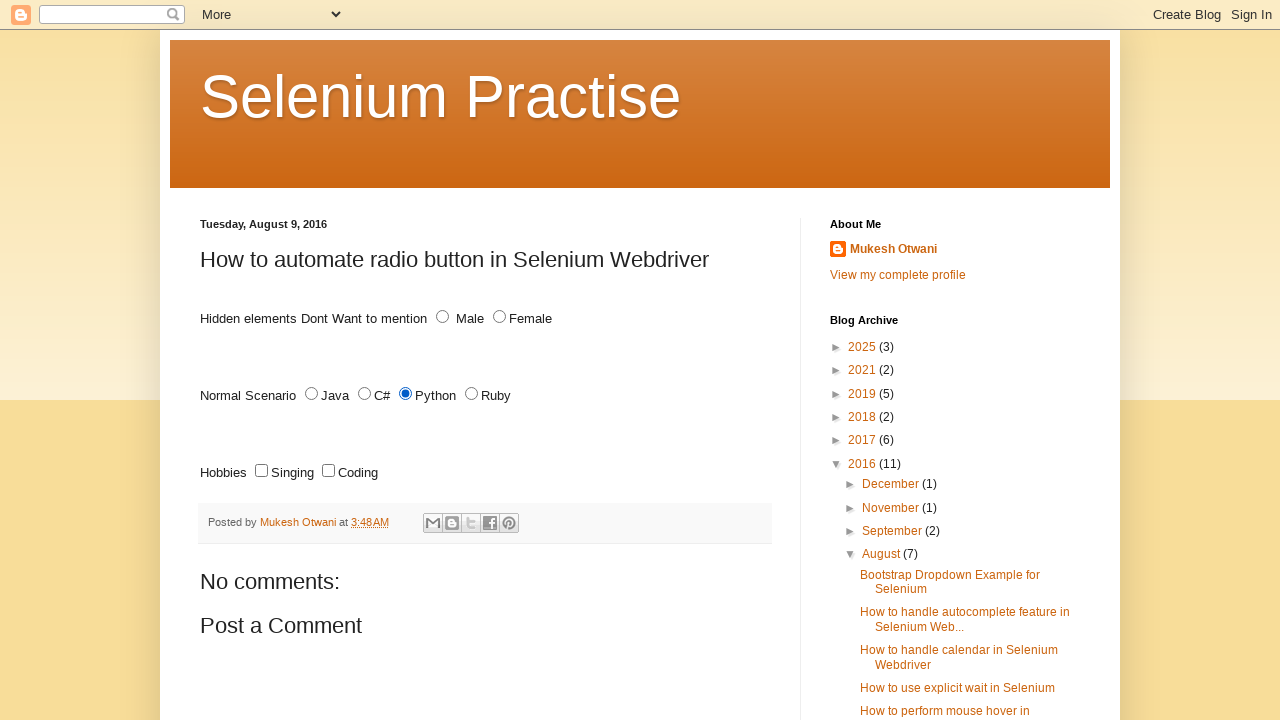

Retrieved id attribute: 'code'
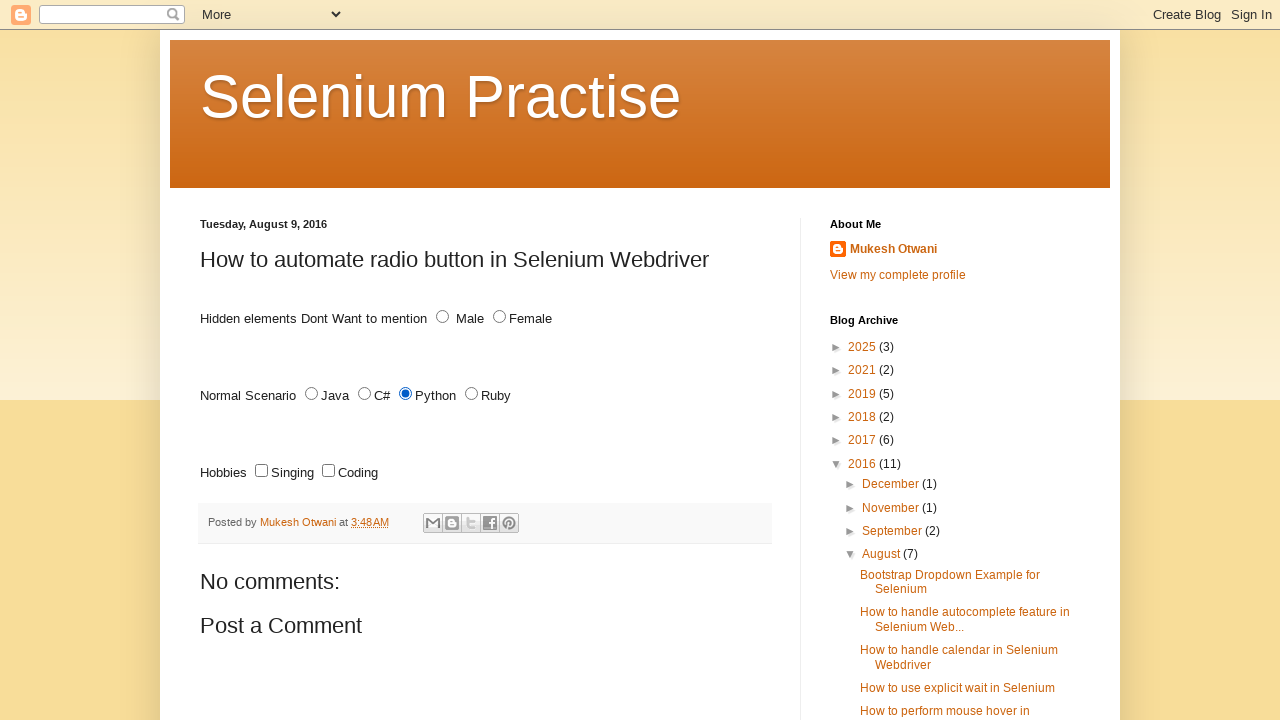

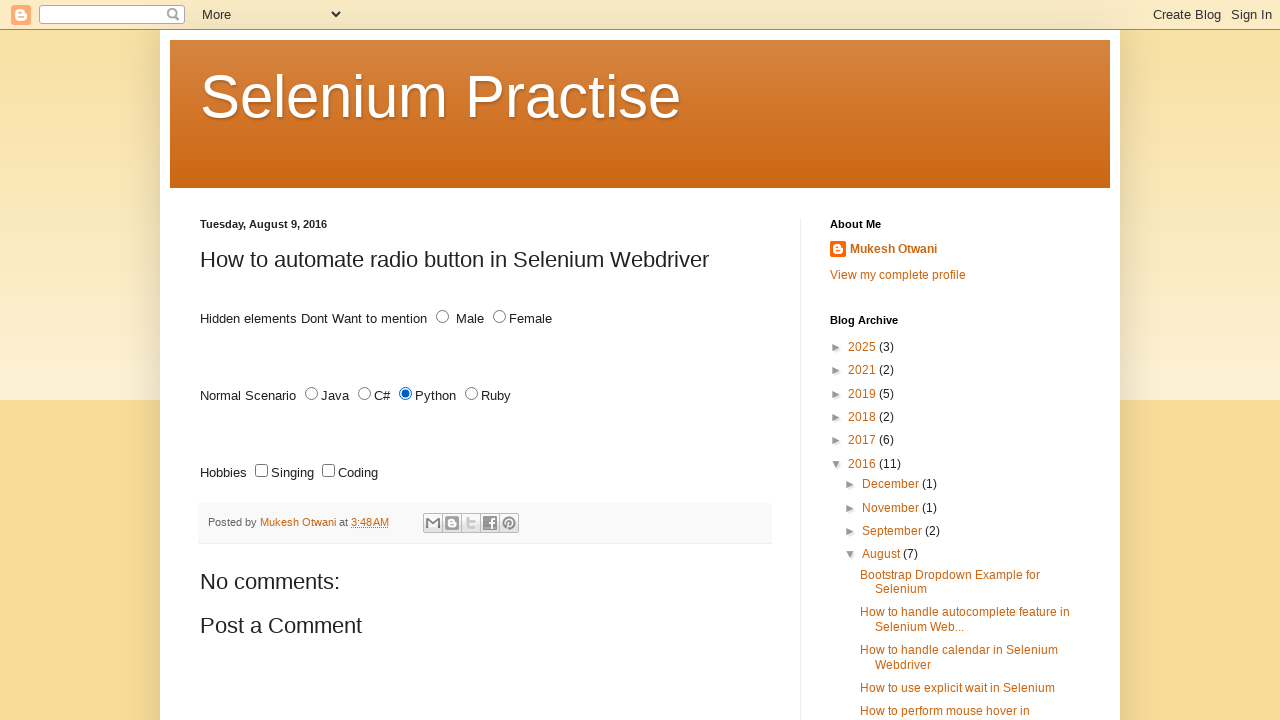